Navigates to the Form Authentication page and submits empty credentials to verify error message is displayed

Starting URL: https://the-internet.herokuapp.com

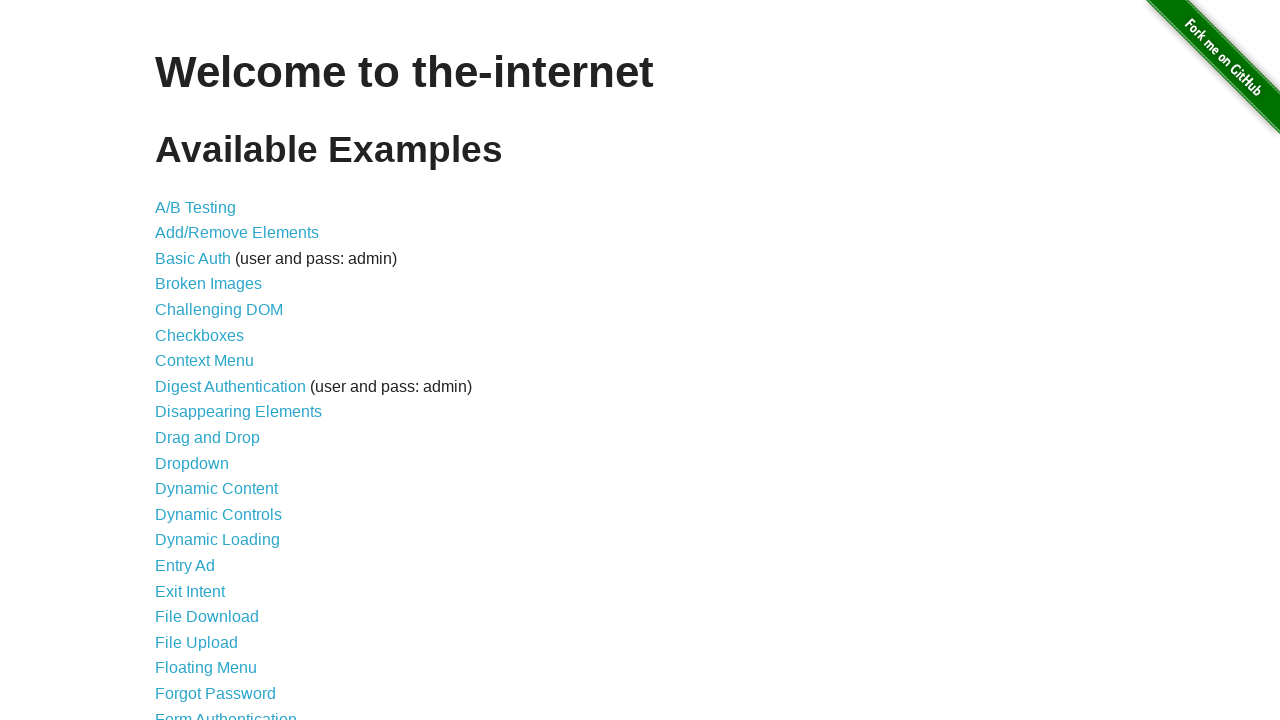

Clicked Form Authentication link at (226, 712) on xpath=//a[normalize-space()='Form Authentication']
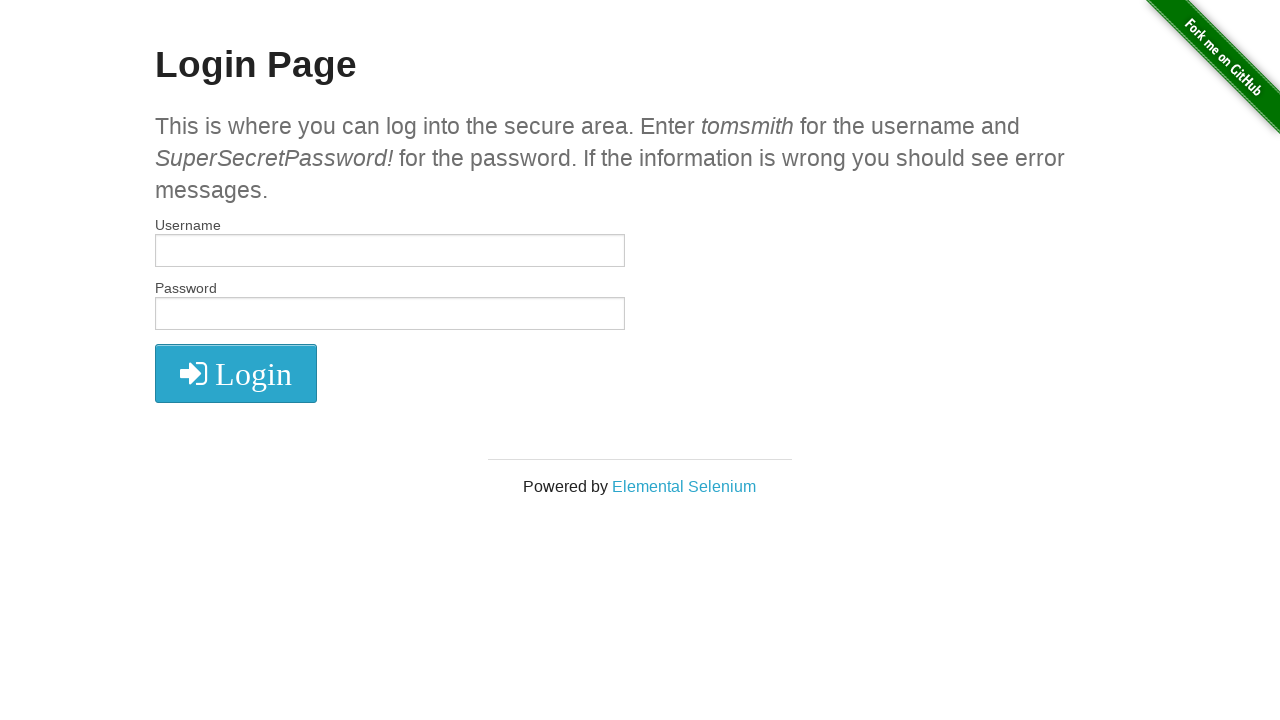

Clicked submit button without entering credentials at (236, 373) on xpath=//button[@type='submit']
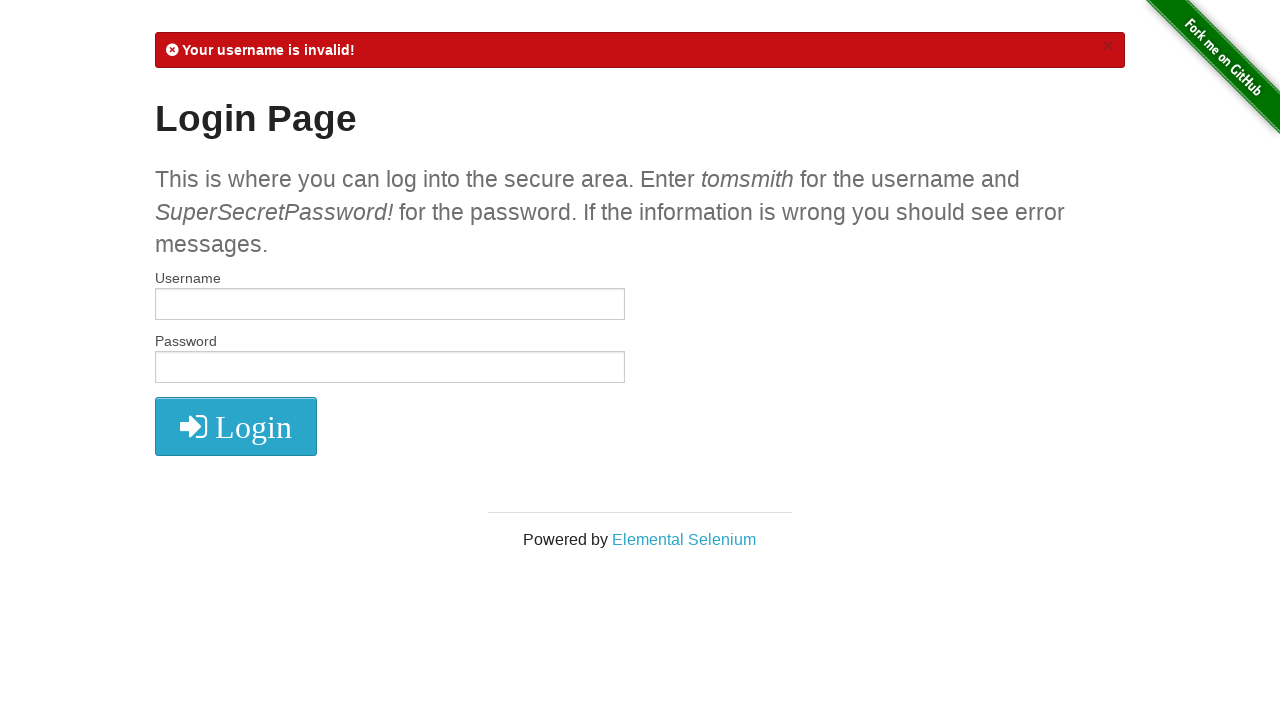

Error flash message appeared on page
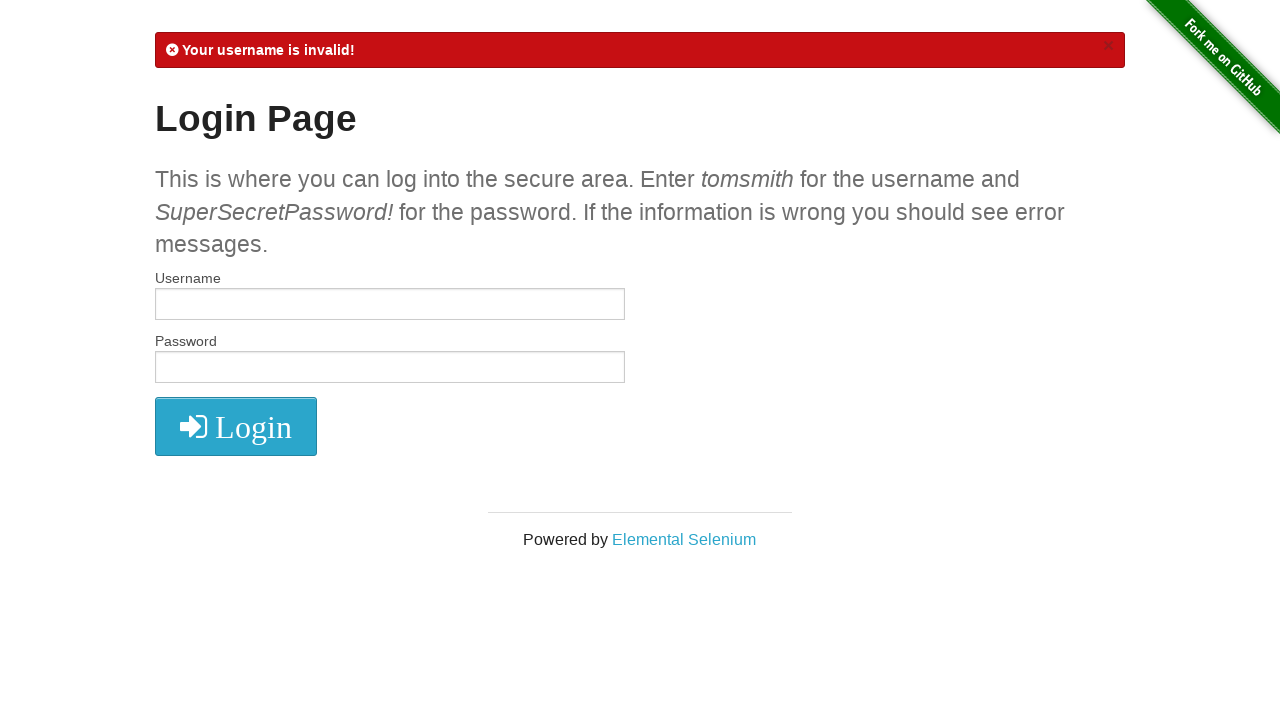

Verified error flash message is visible
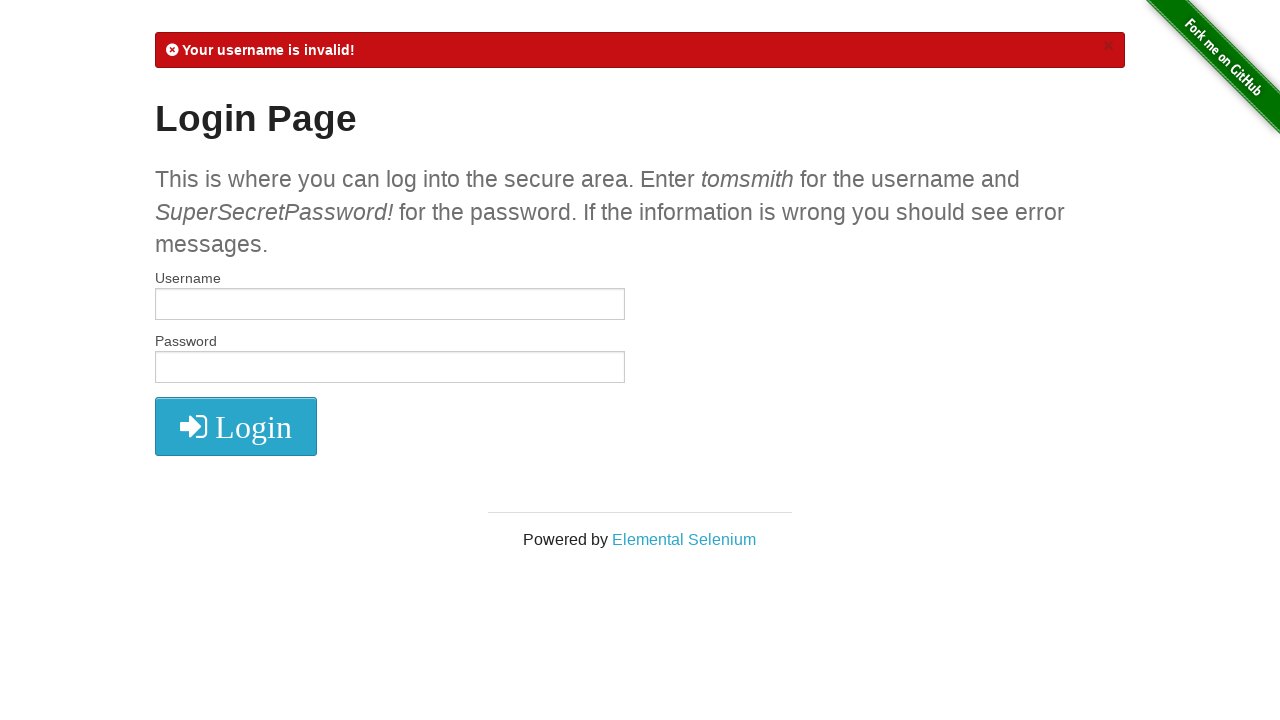

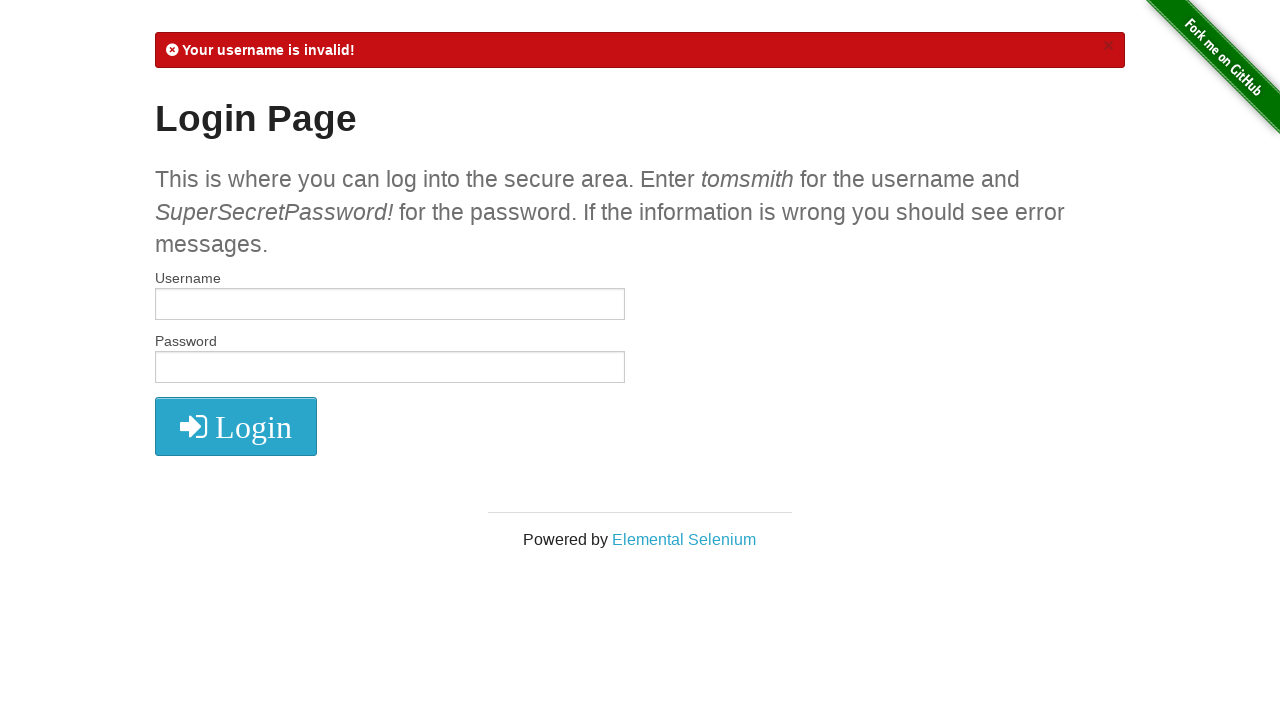